Tests sorting the Due column in ascending order using semantic class selectors on the second table with helpful locator attributes.

Starting URL: http://the-internet.herokuapp.com/tables

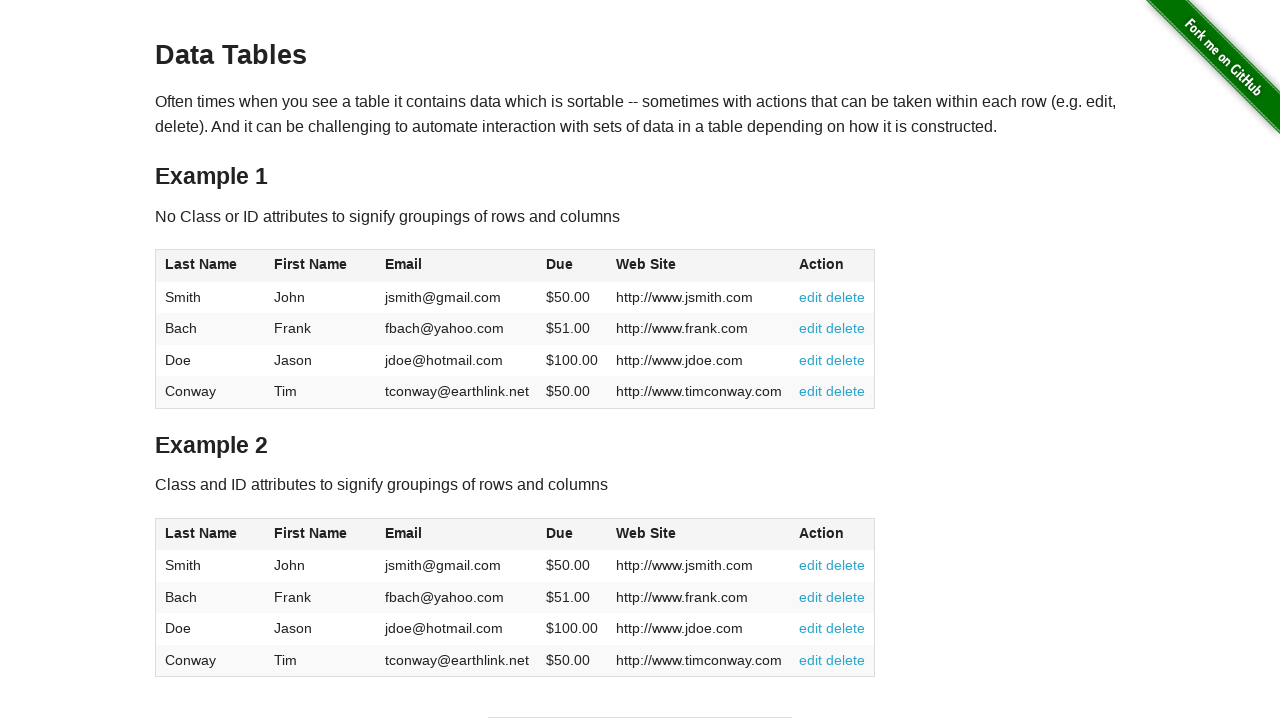

Clicked the Due column header in table2 to sort at (560, 533) on #table2 thead .dues
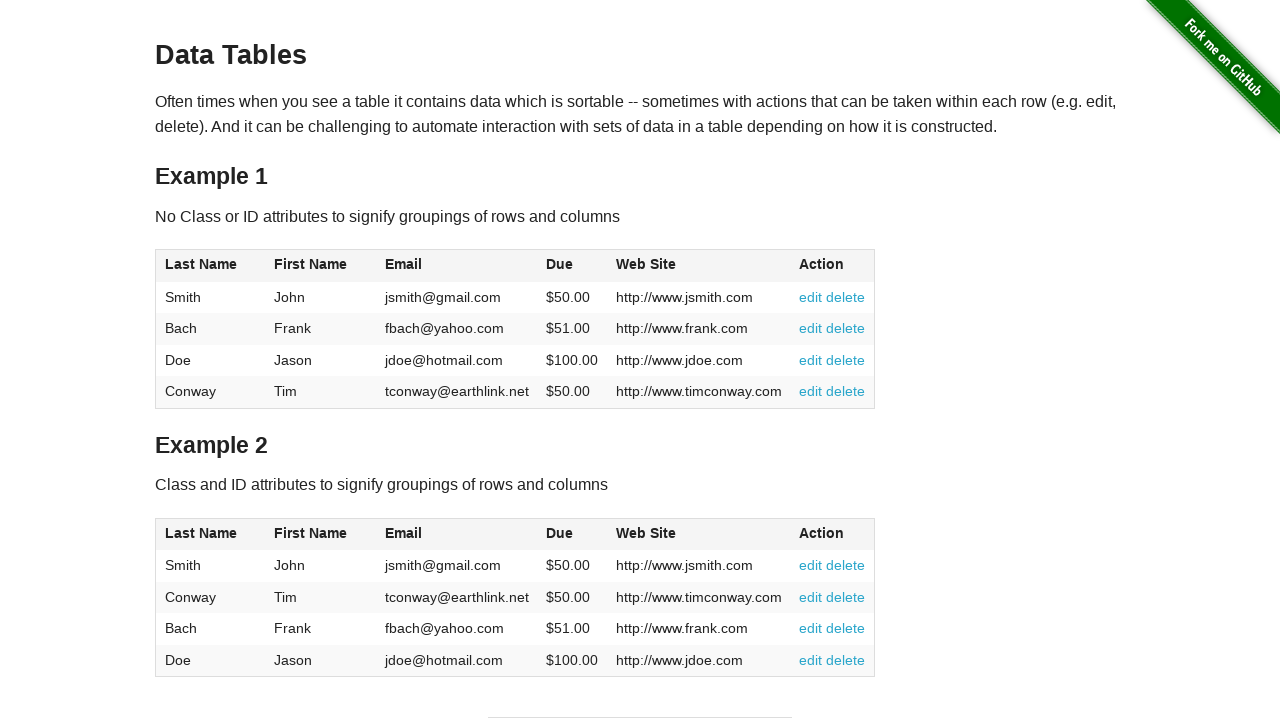

Table2 sorted in ascending order by Due column
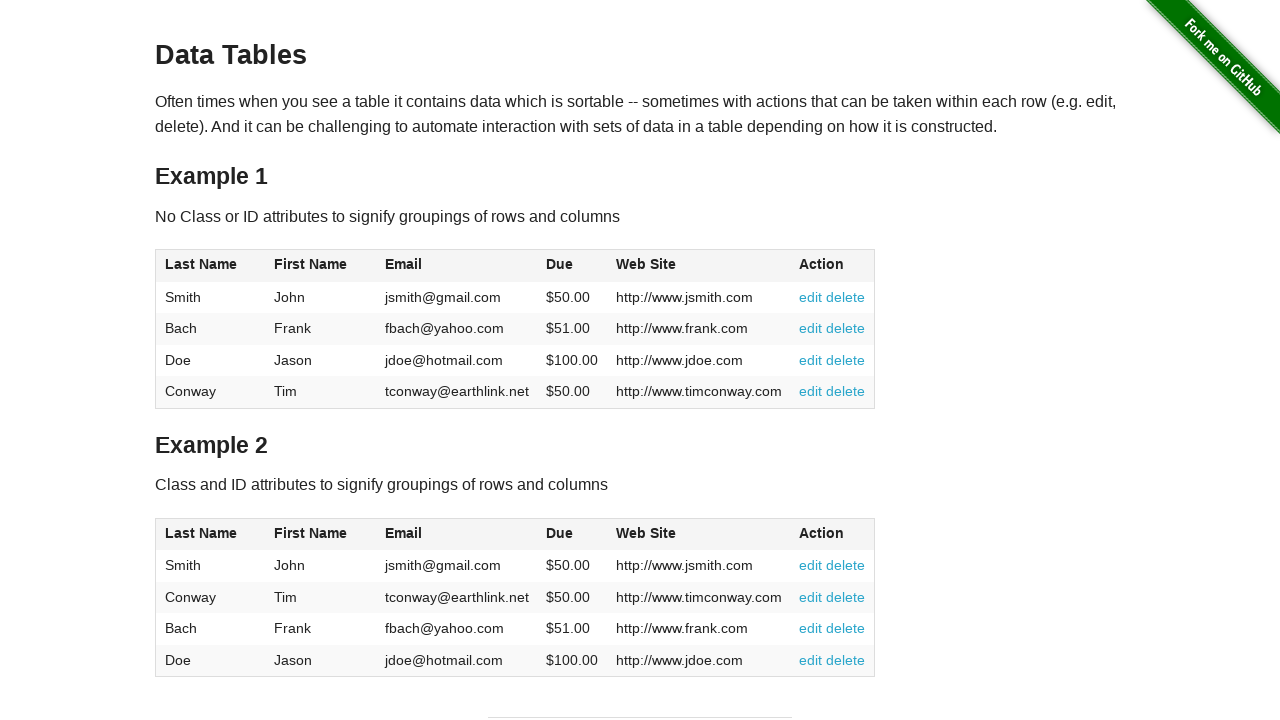

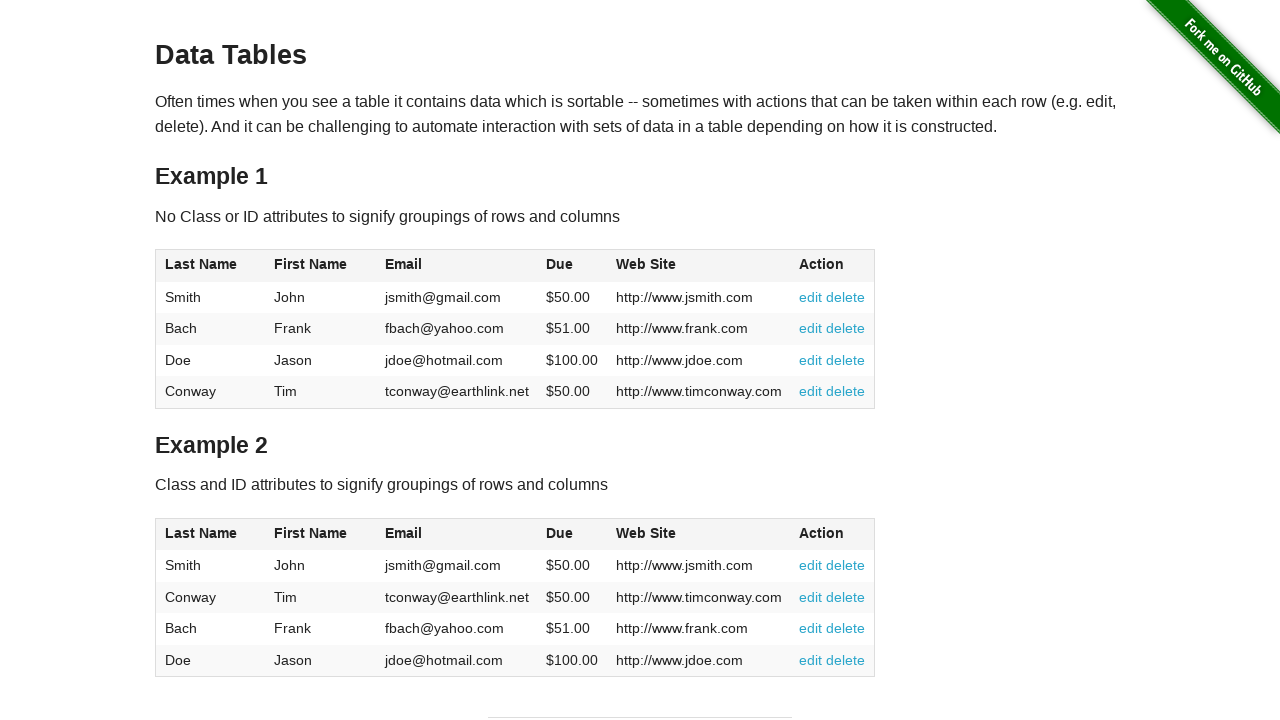